Tests a datepicker component by interacting with the calendar UI to select dates and by manually entering date values in the input field with various formats.

Starting URL: https://formy-project.herokuapp.com/datepicker

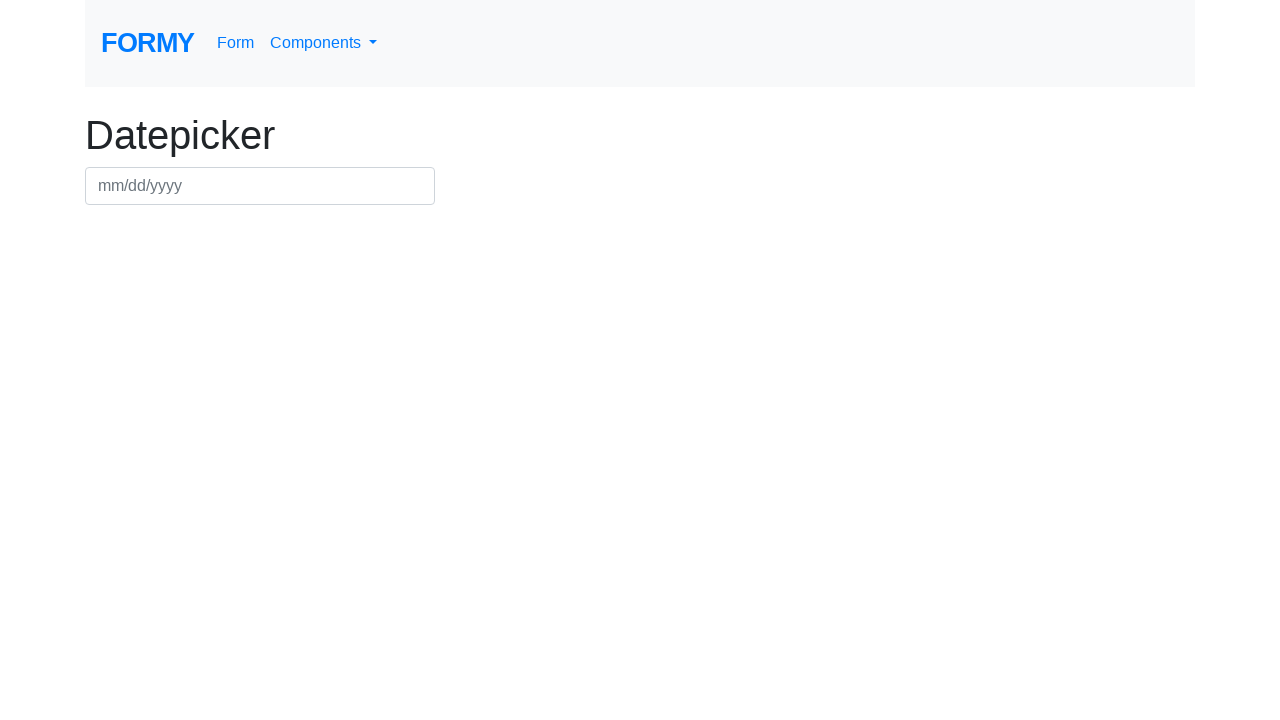

Clicked datepicker input to open calendar at (260, 186) on #datepicker
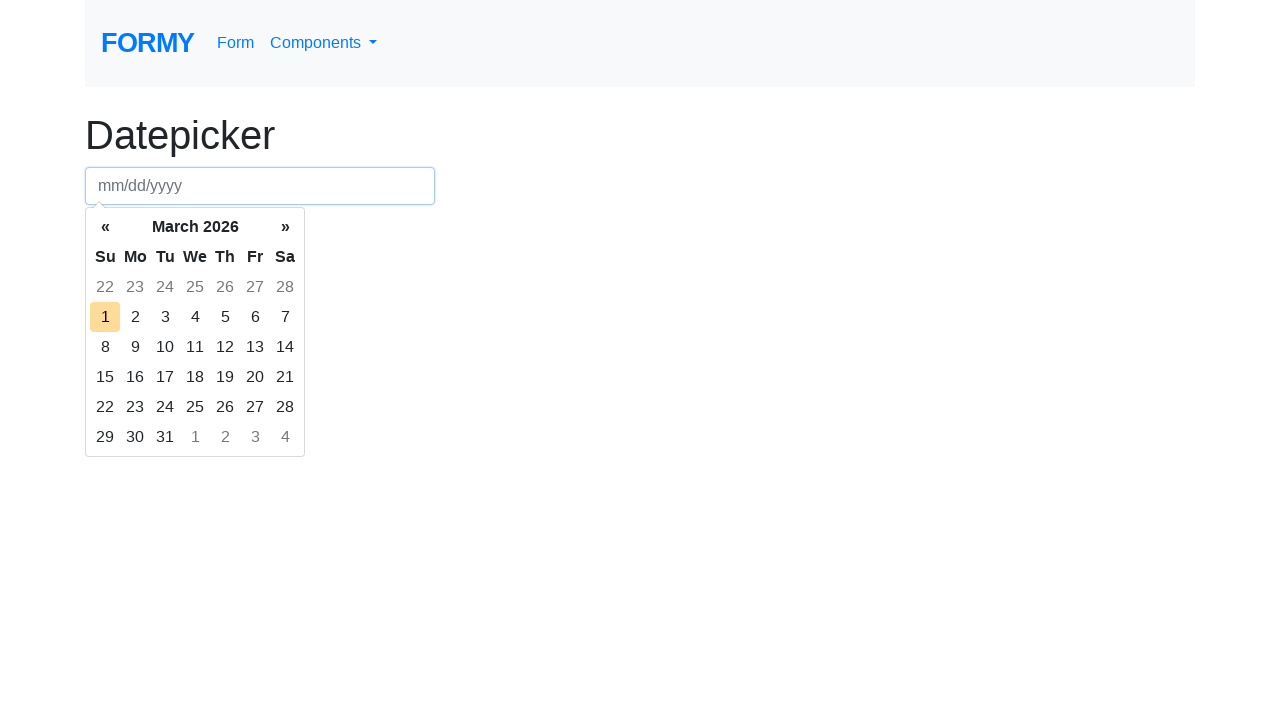

Clicked month/year header to navigate to month view at (195, 227) on .datepicker-days .datepicker-switch
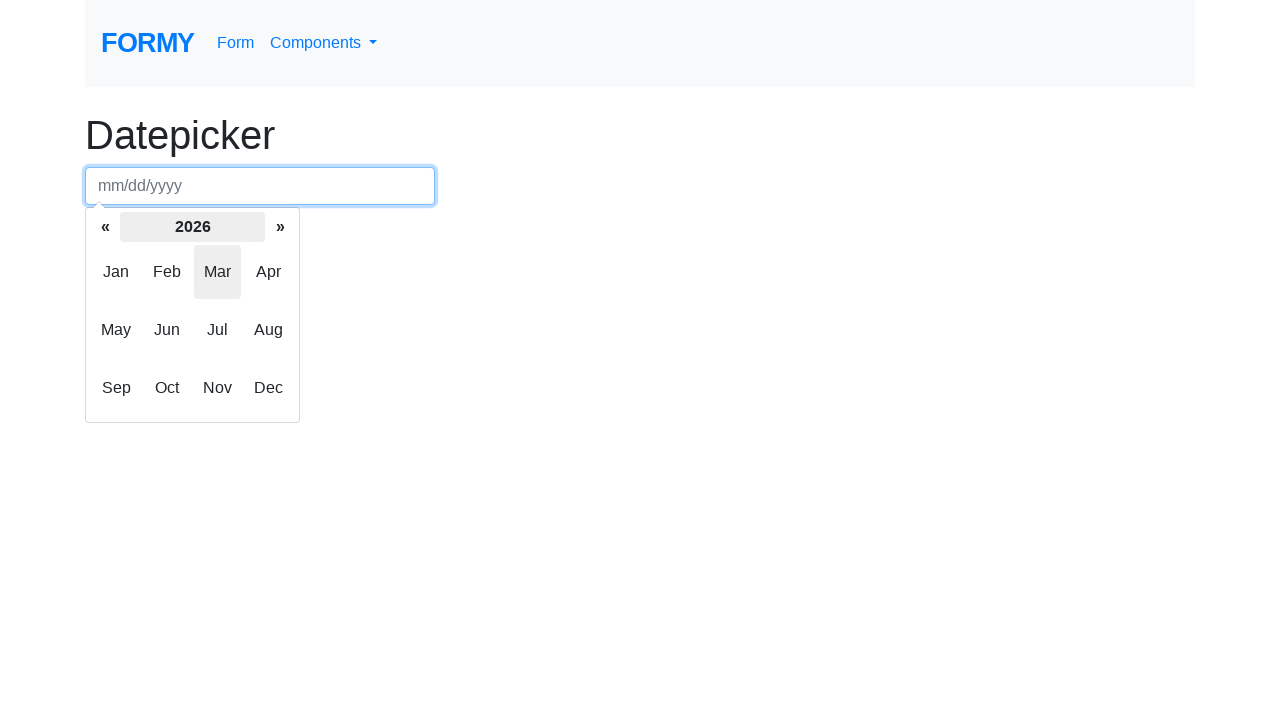

Clicked to navigate to year/decade selection view at (192, 227) on .datepicker-months .datepicker-switch
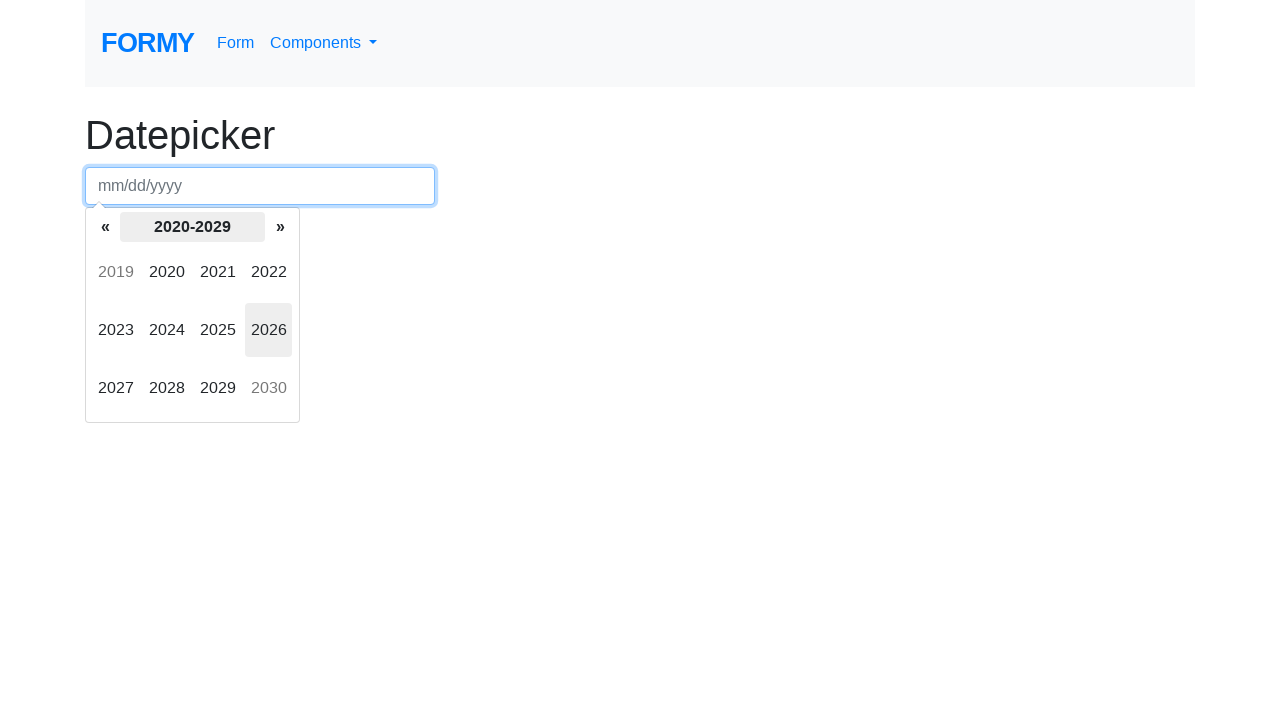

Selected year 2022 from decade view at (269, 272) on .datepicker-years .year:has-text('2022')
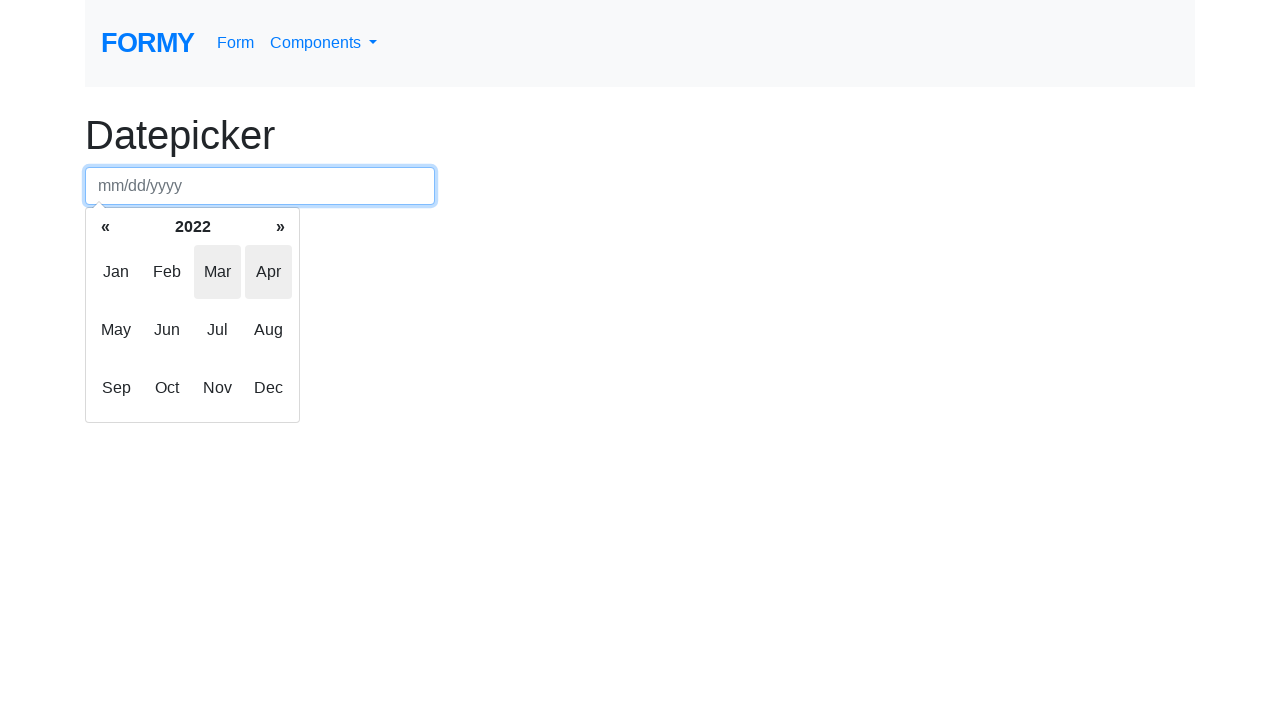

Selected November month at (218, 388) on .datepicker-months .month:has-text('Nov')
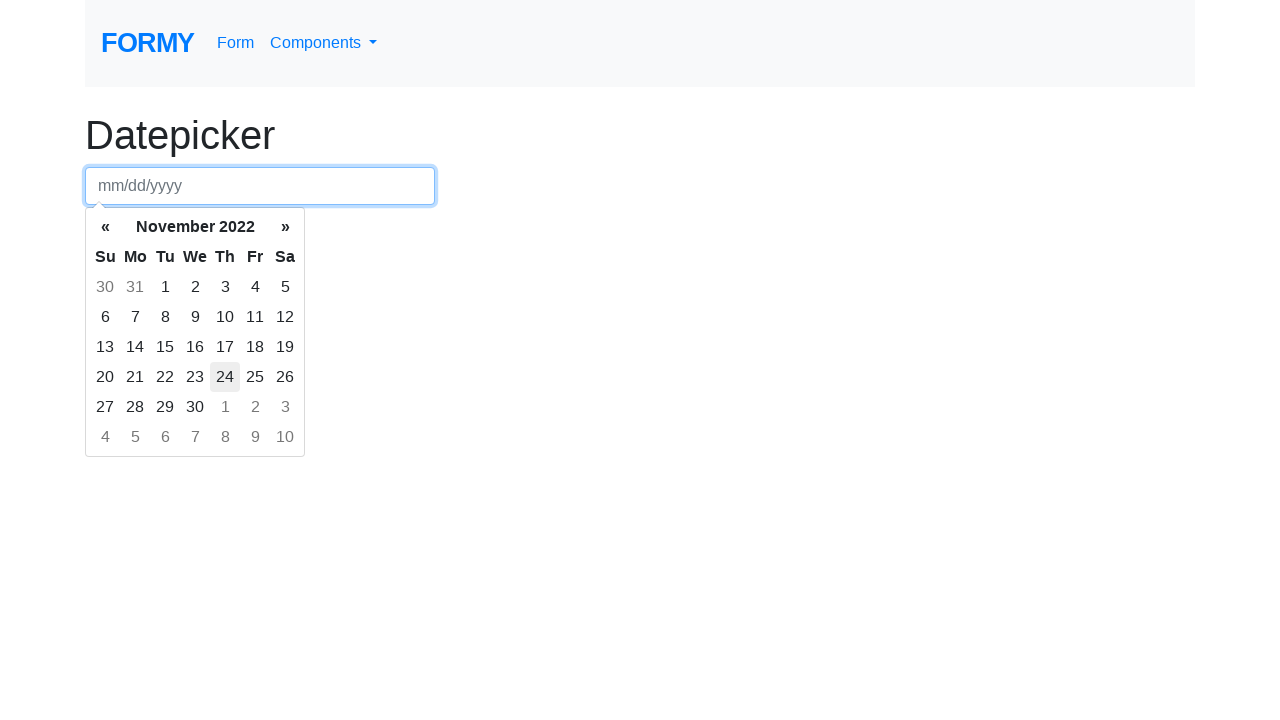

Selected day 18 from calendar at (255, 347) on .datepicker-days td.day:has-text('18')
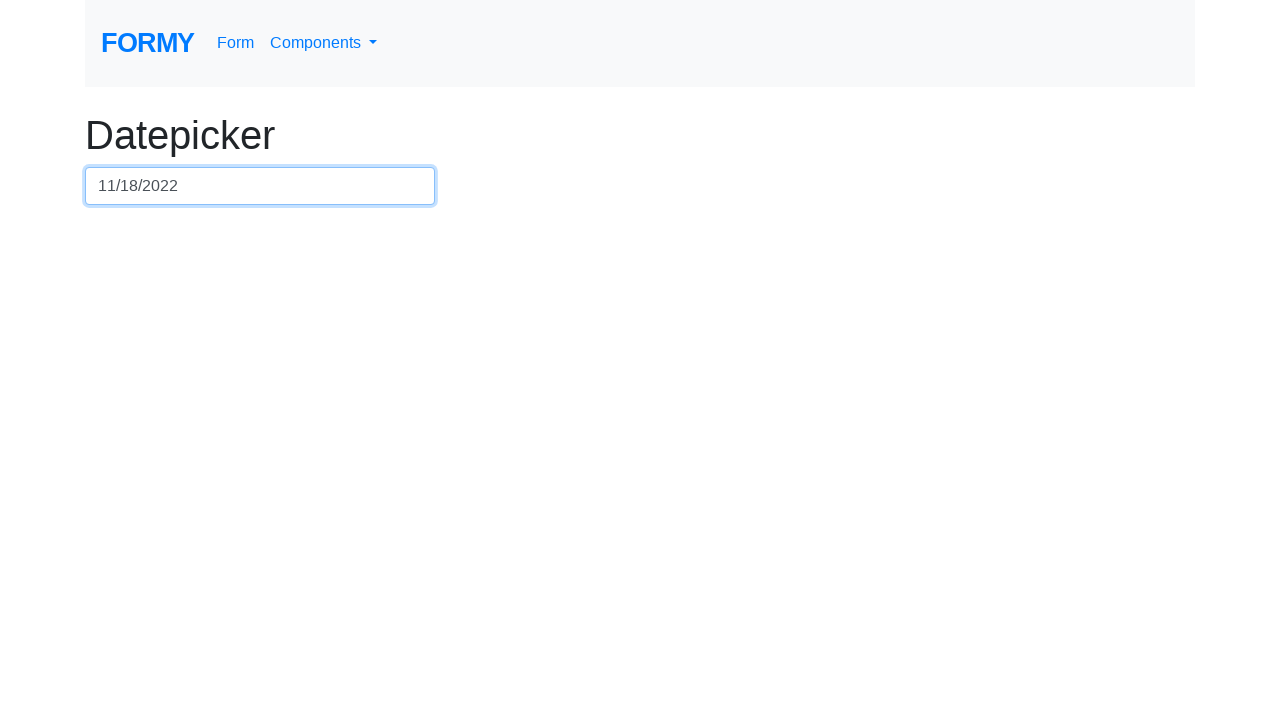

Clicked datepicker input to focus at (260, 186) on #datepicker
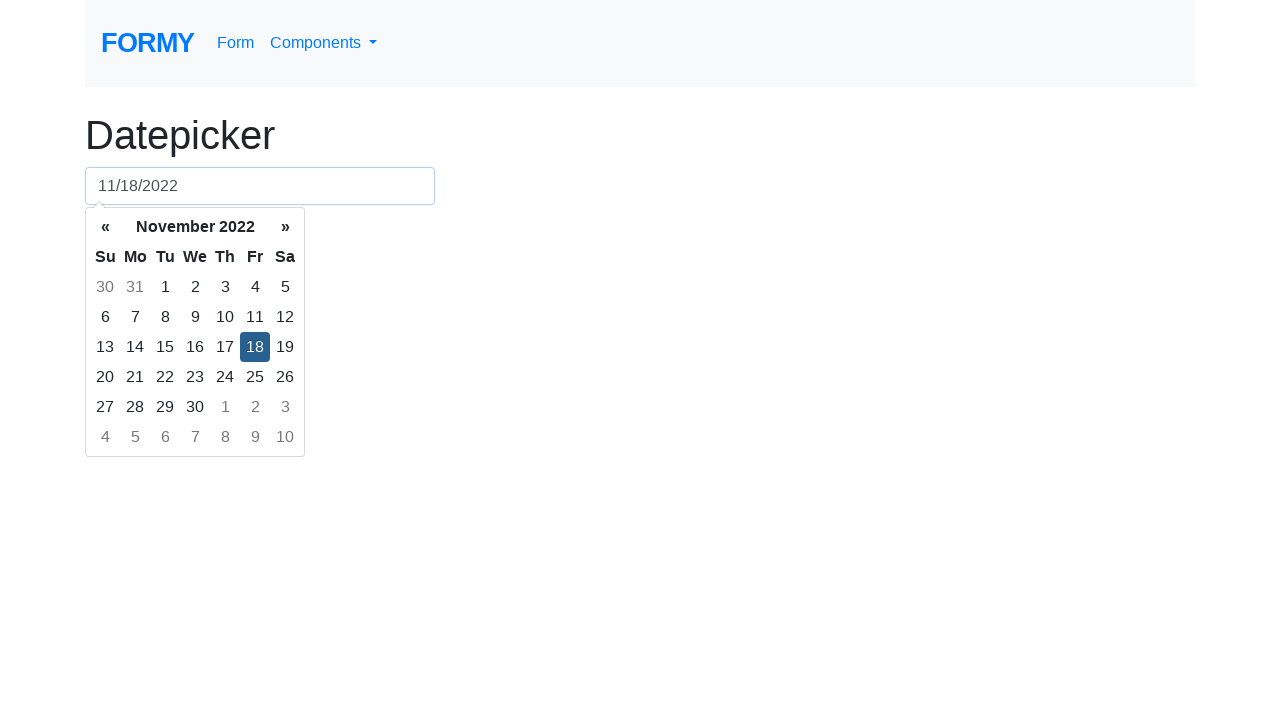

Cleared datepicker input field on #datepicker
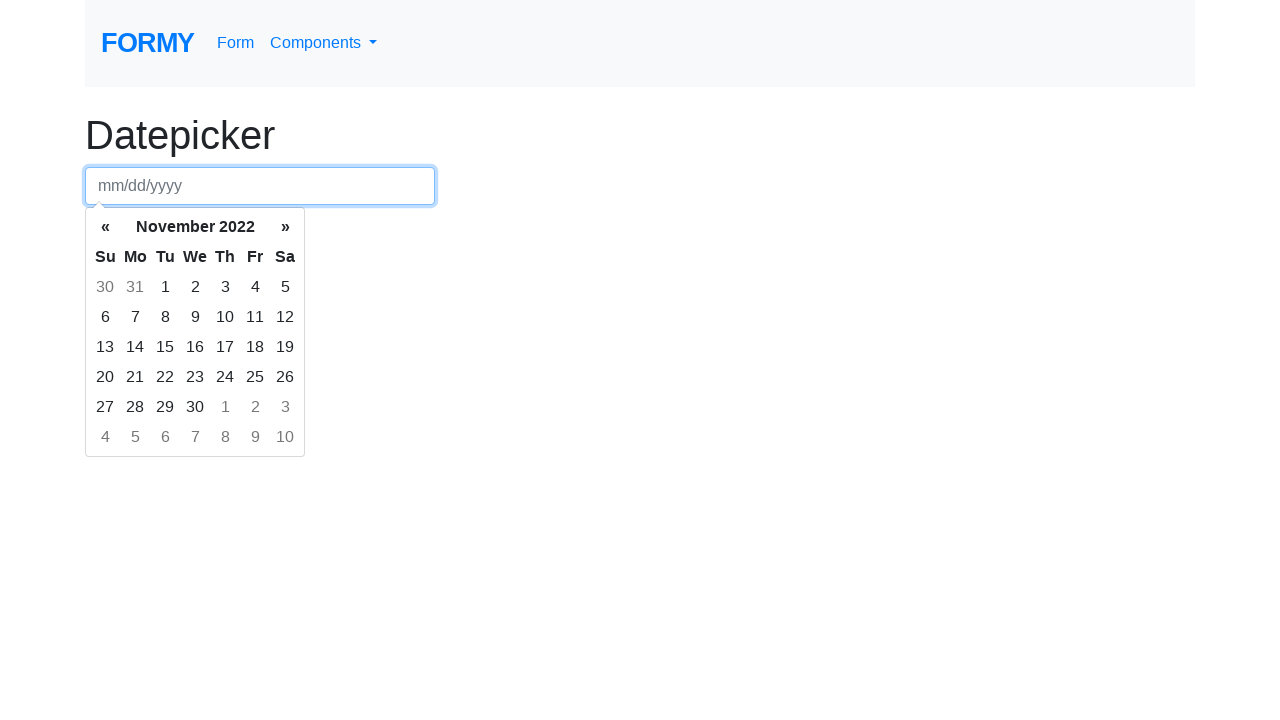

Entered date '10/10/2034' in datepicker field on #datepicker
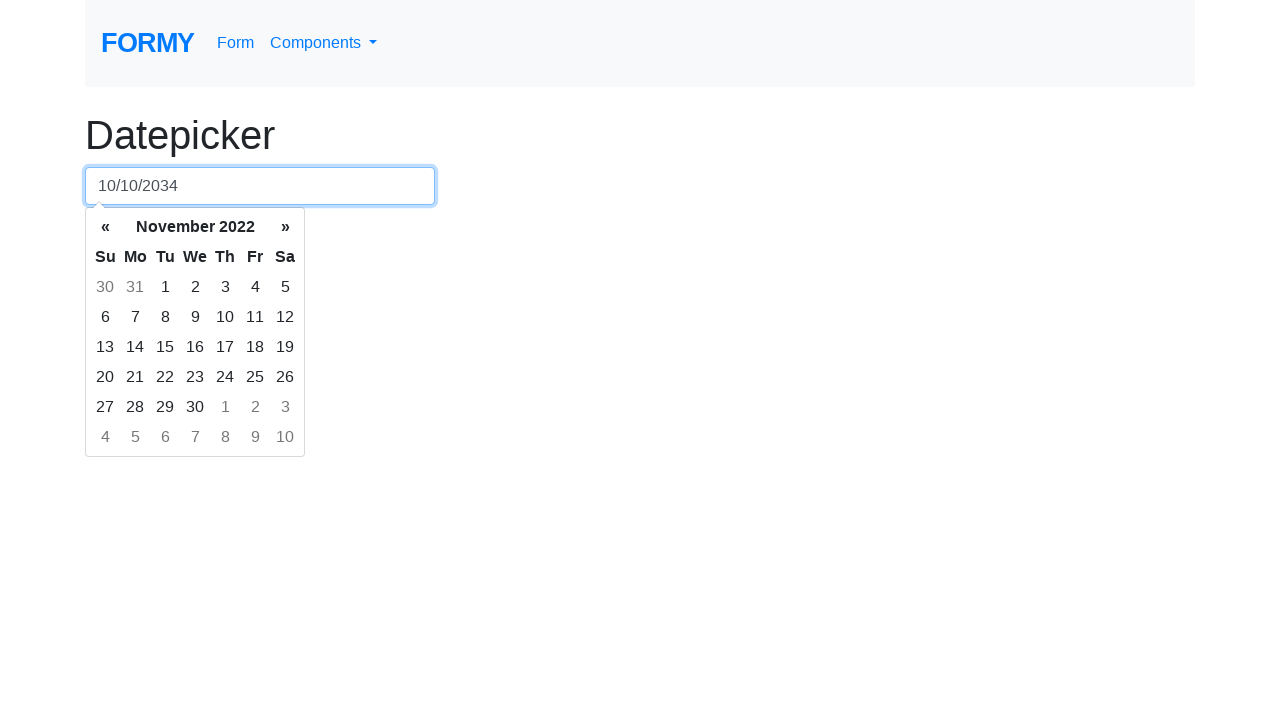

Clicked outside datepicker to close it at (10, 10) on body
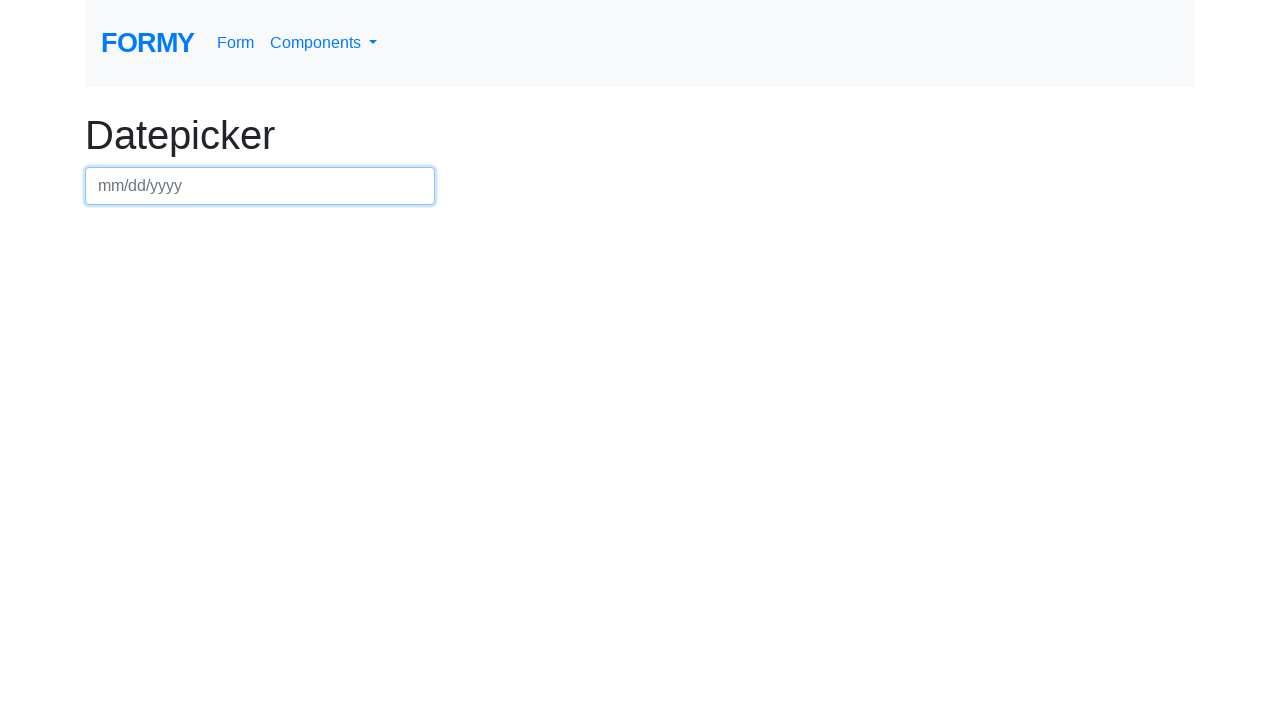

Clicked datepicker input to focus at (260, 186) on #datepicker
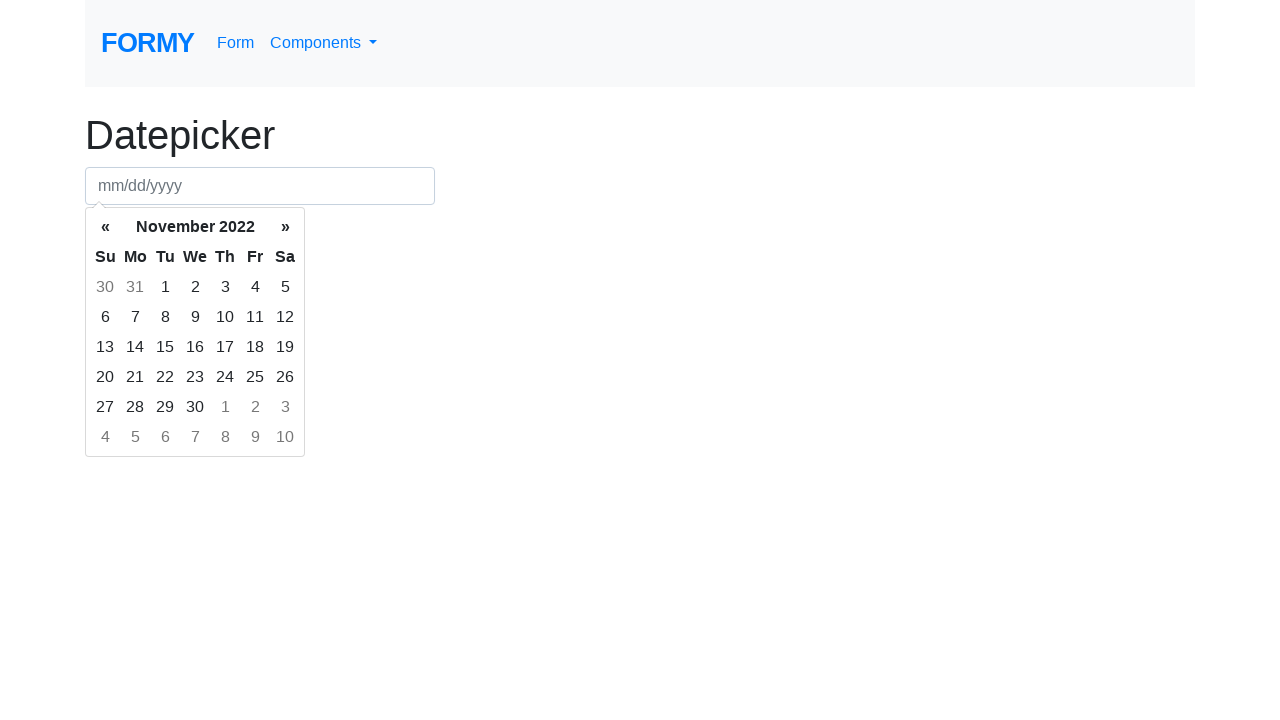

Cleared datepicker input field on #datepicker
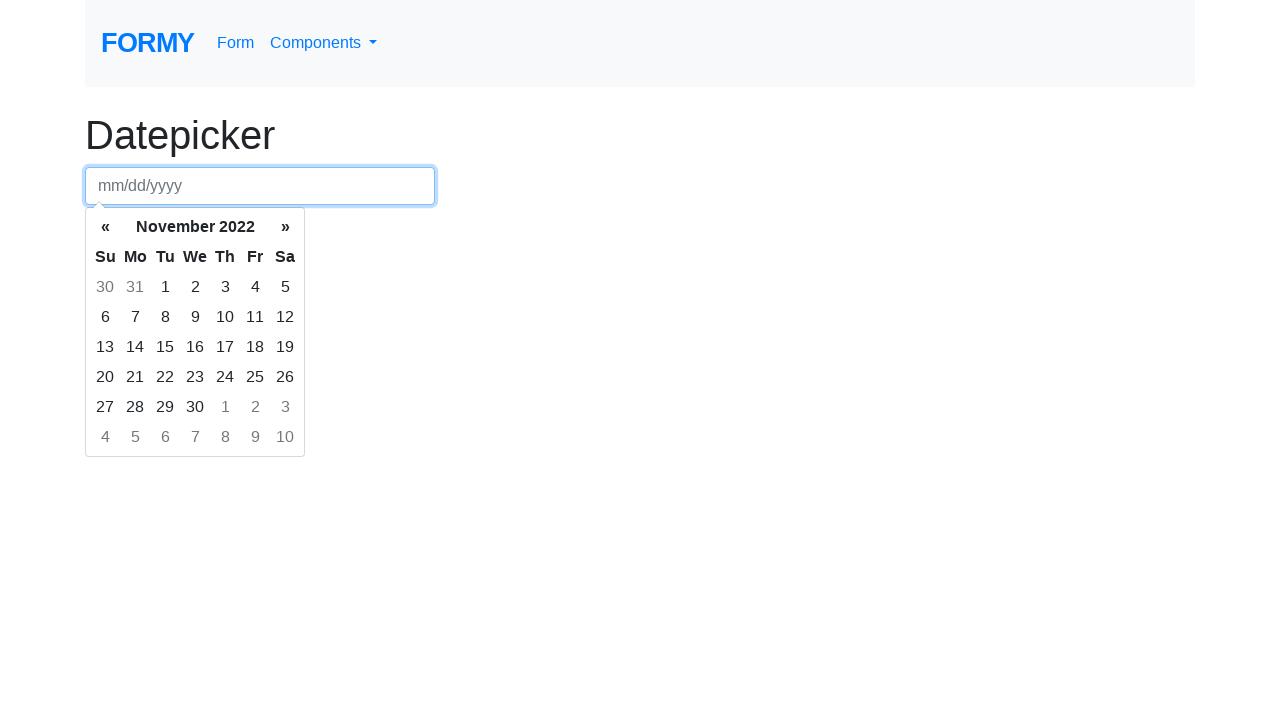

Entered date '06/03/2025' in datepicker field on #datepicker
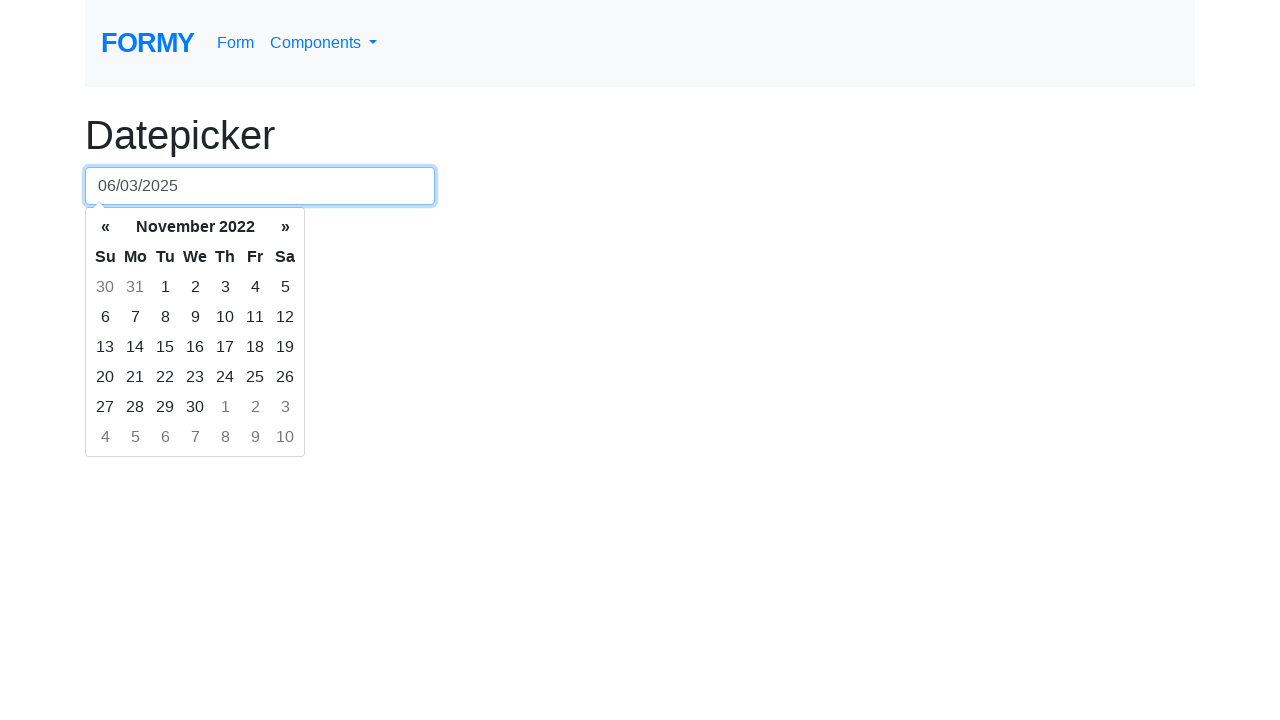

Clicked outside datepicker to close it at (10, 10) on body
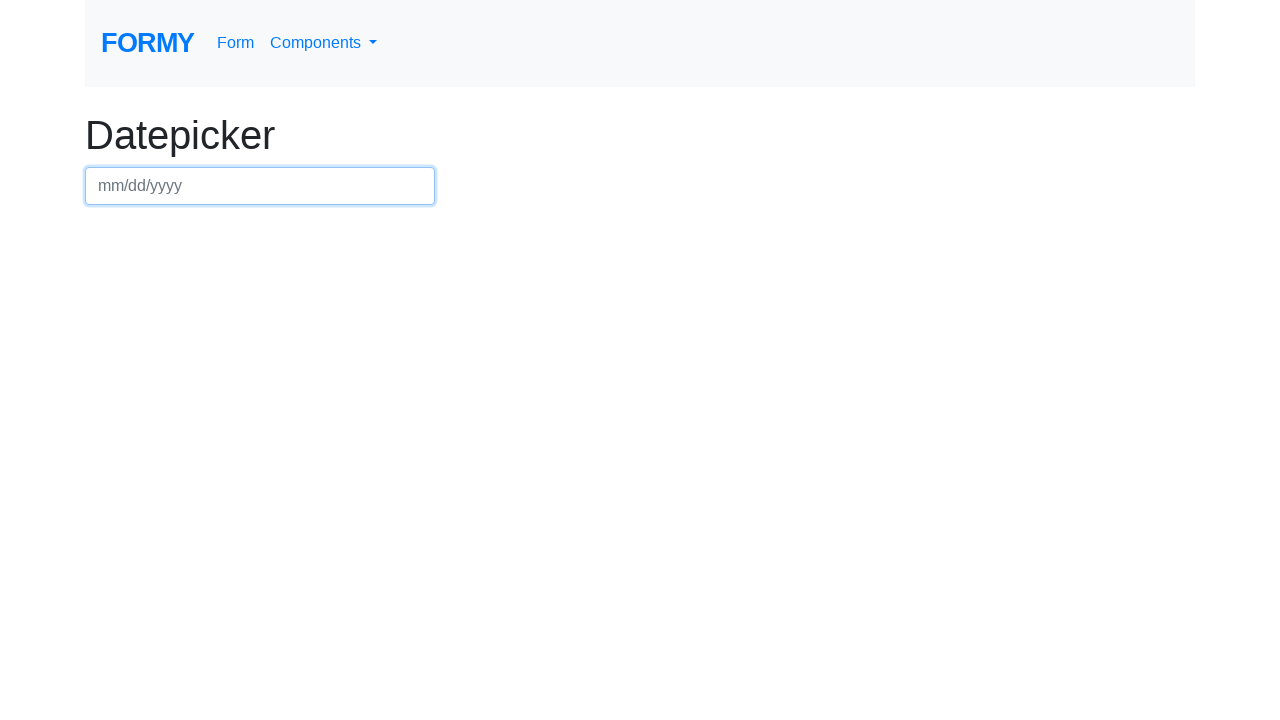

Clicked datepicker input to focus at (260, 186) on #datepicker
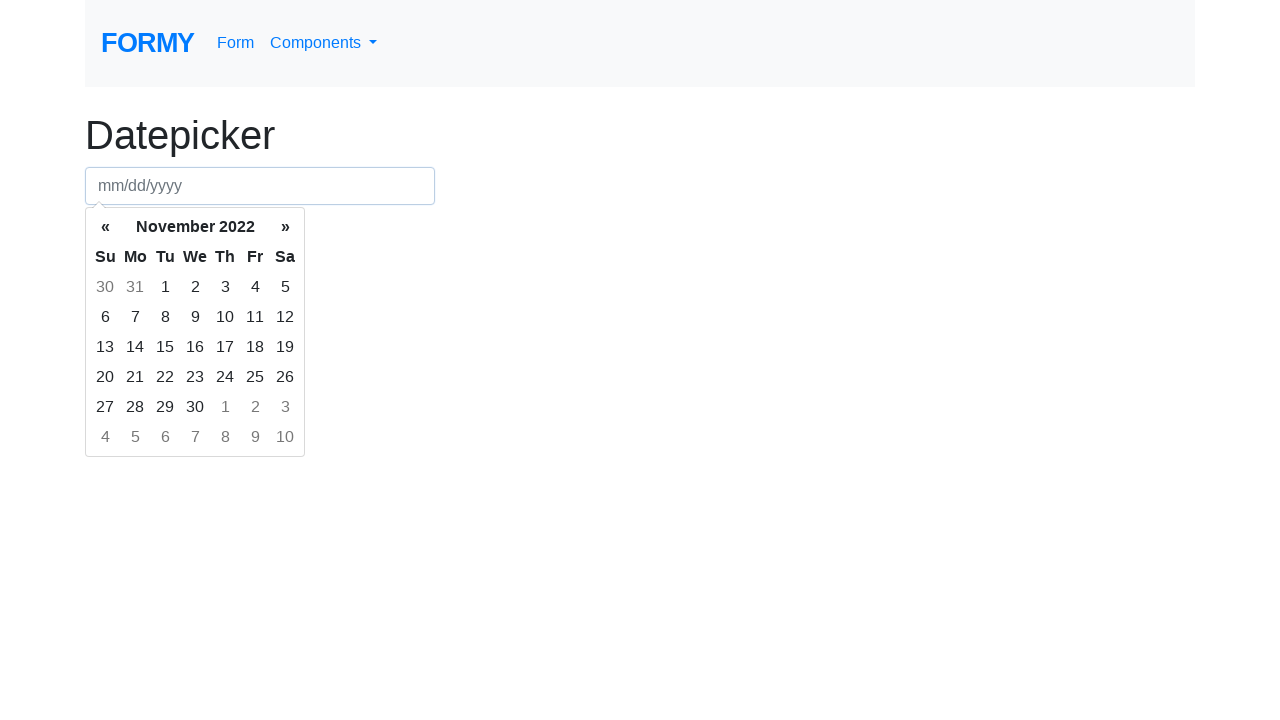

Cleared datepicker input field on #datepicker
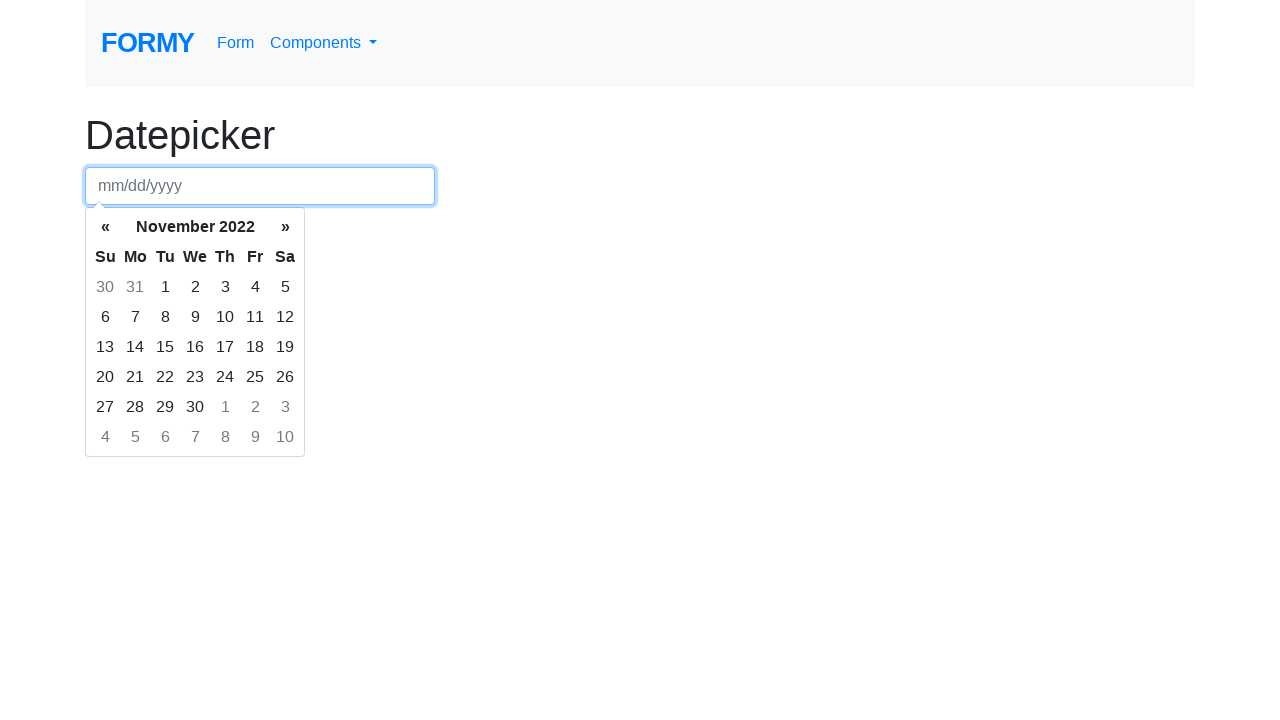

Entered date '07/04/3000' (far future date) in datepicker field on #datepicker
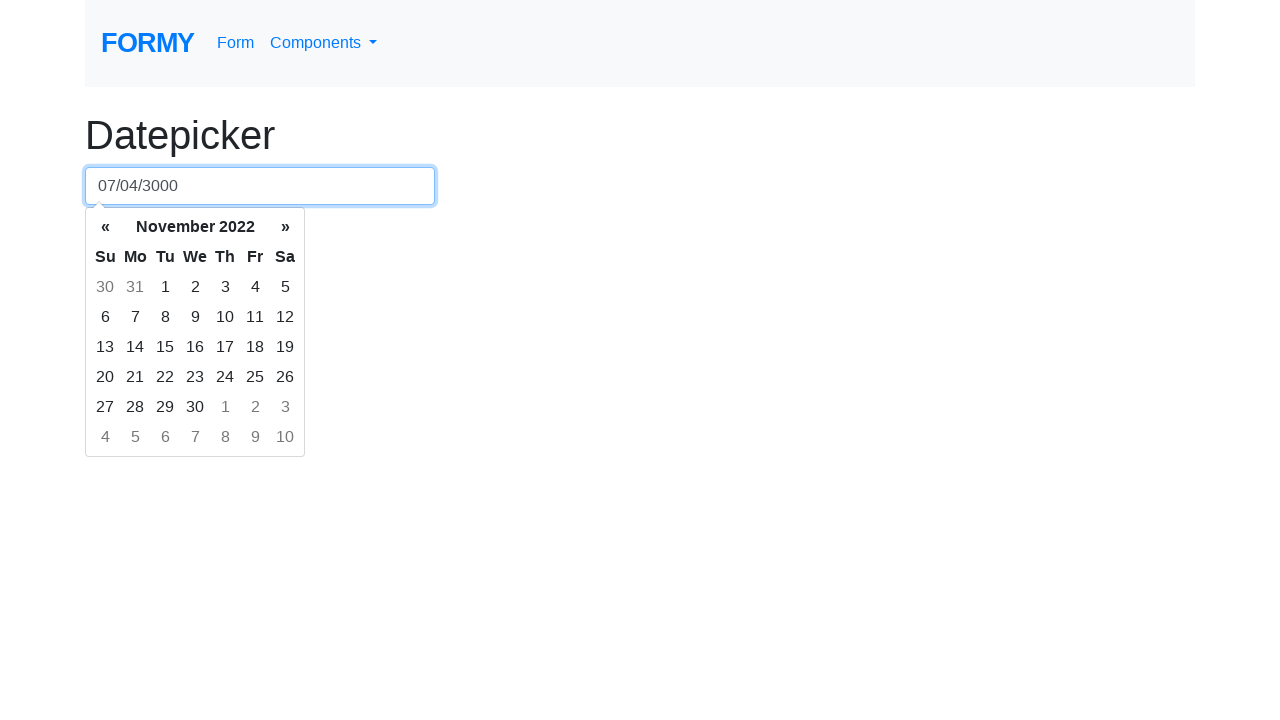

Clicked outside datepicker to close it at (10, 10) on body
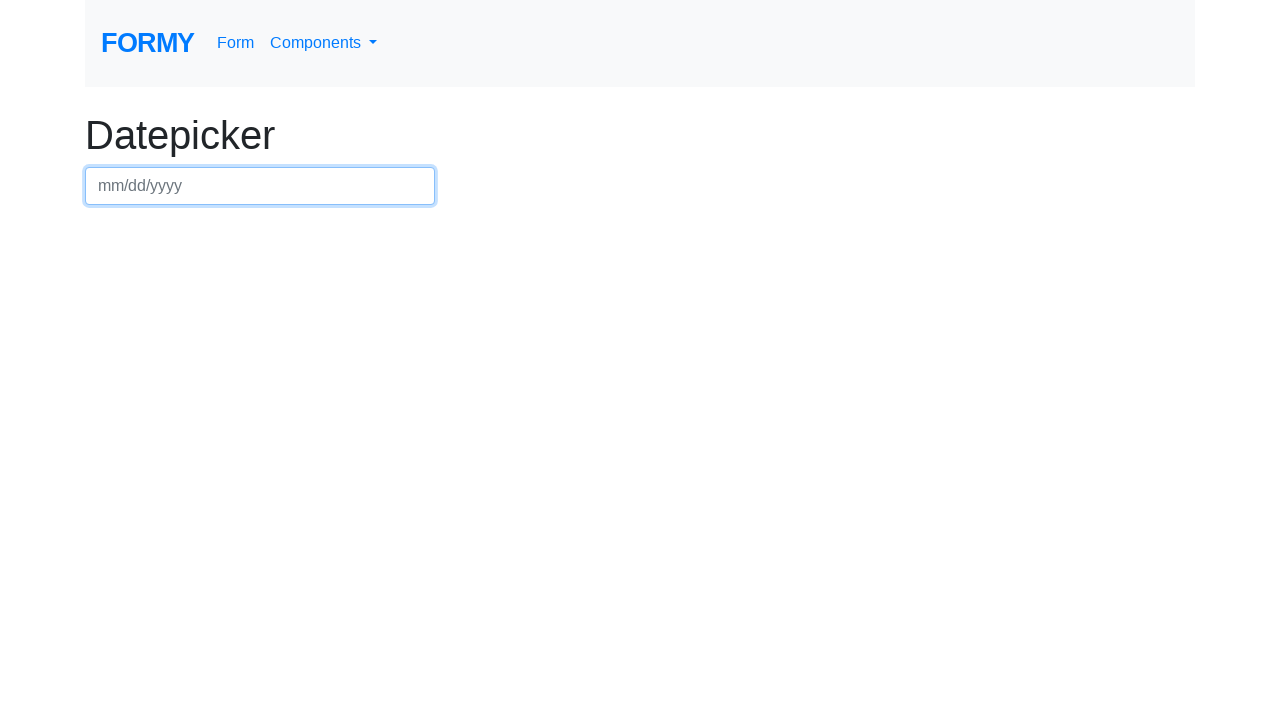

Clicked datepicker input to focus at (260, 186) on #datepicker
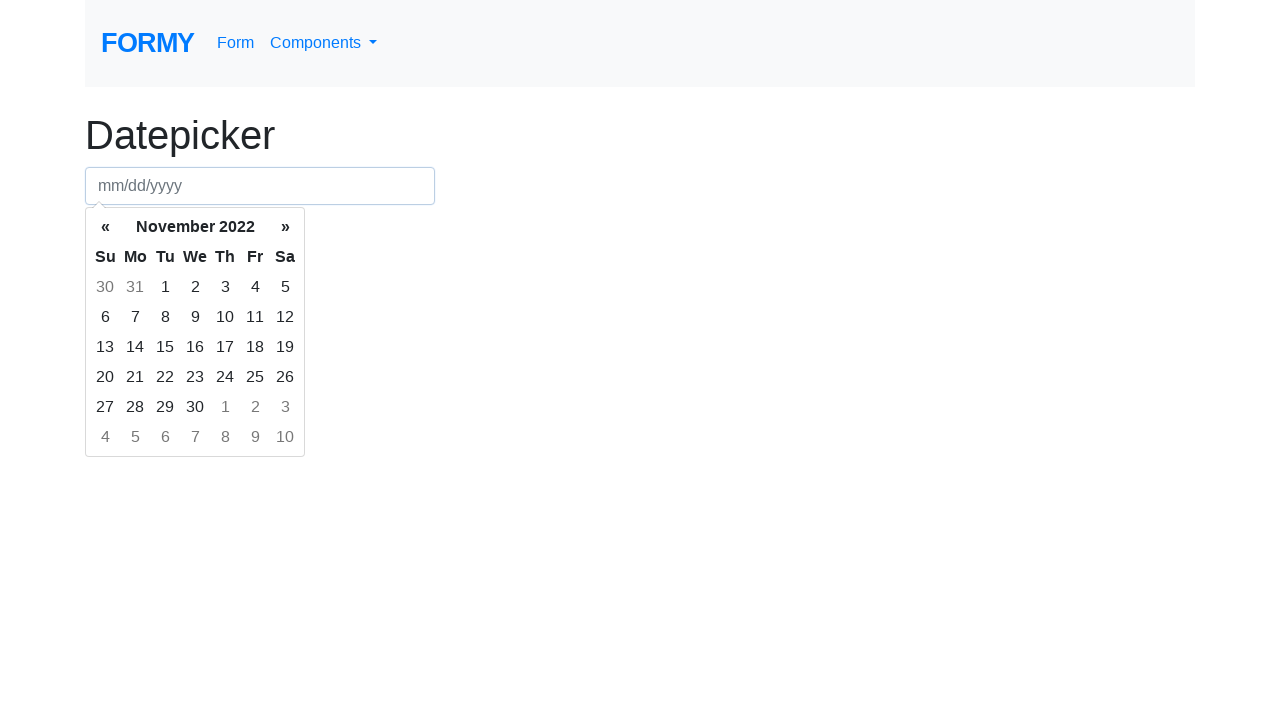

Cleared datepicker input field on #datepicker
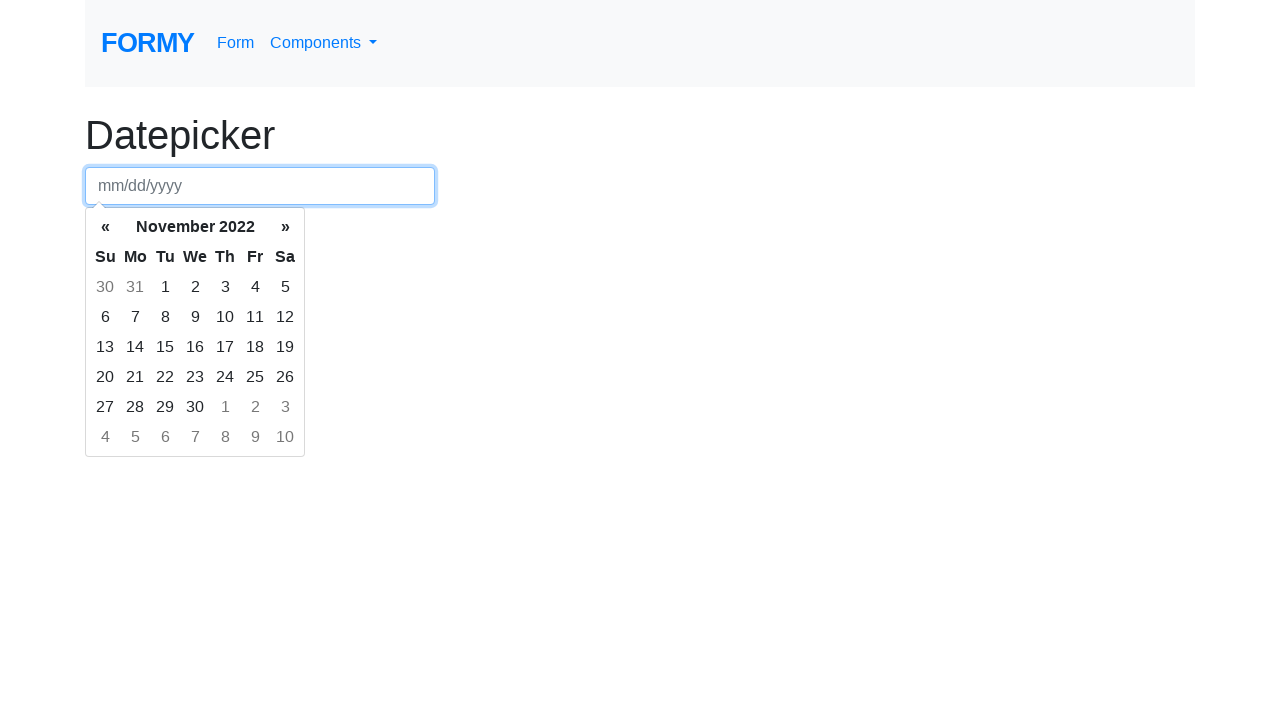

Entered date '01/03/2023' in datepicker field on #datepicker
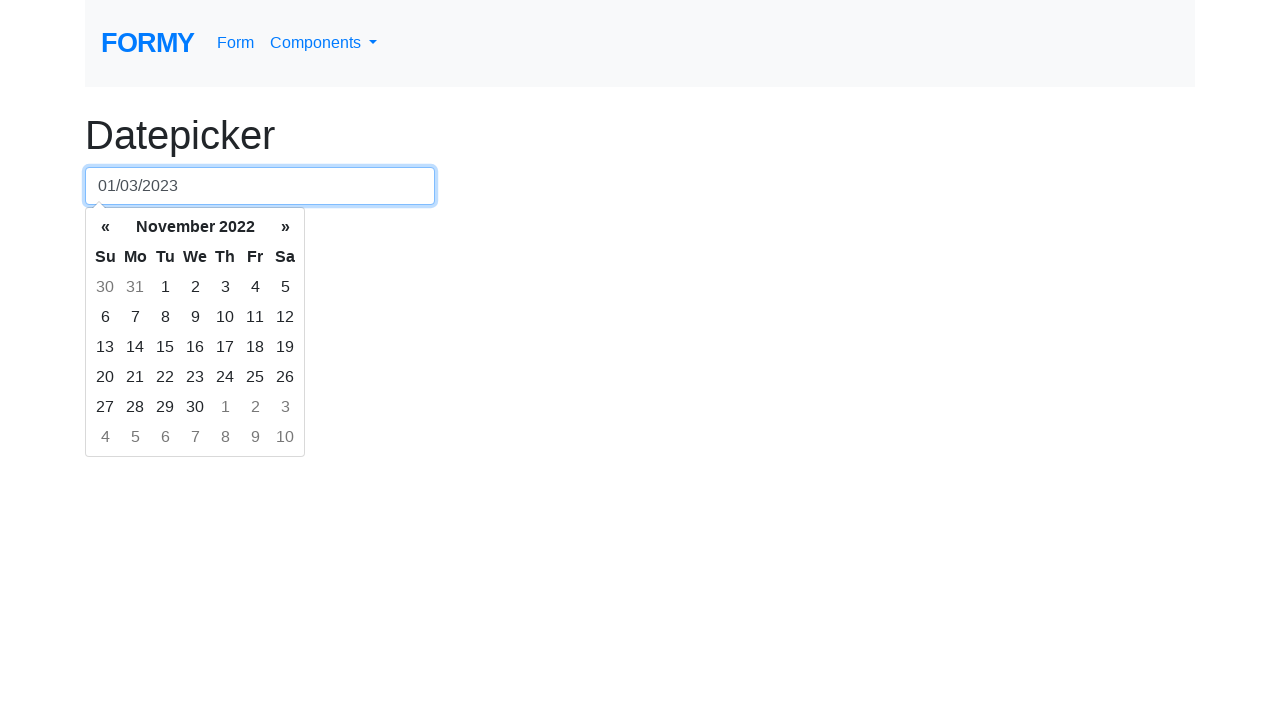

Clicked outside datepicker to close it at (10, 10) on body
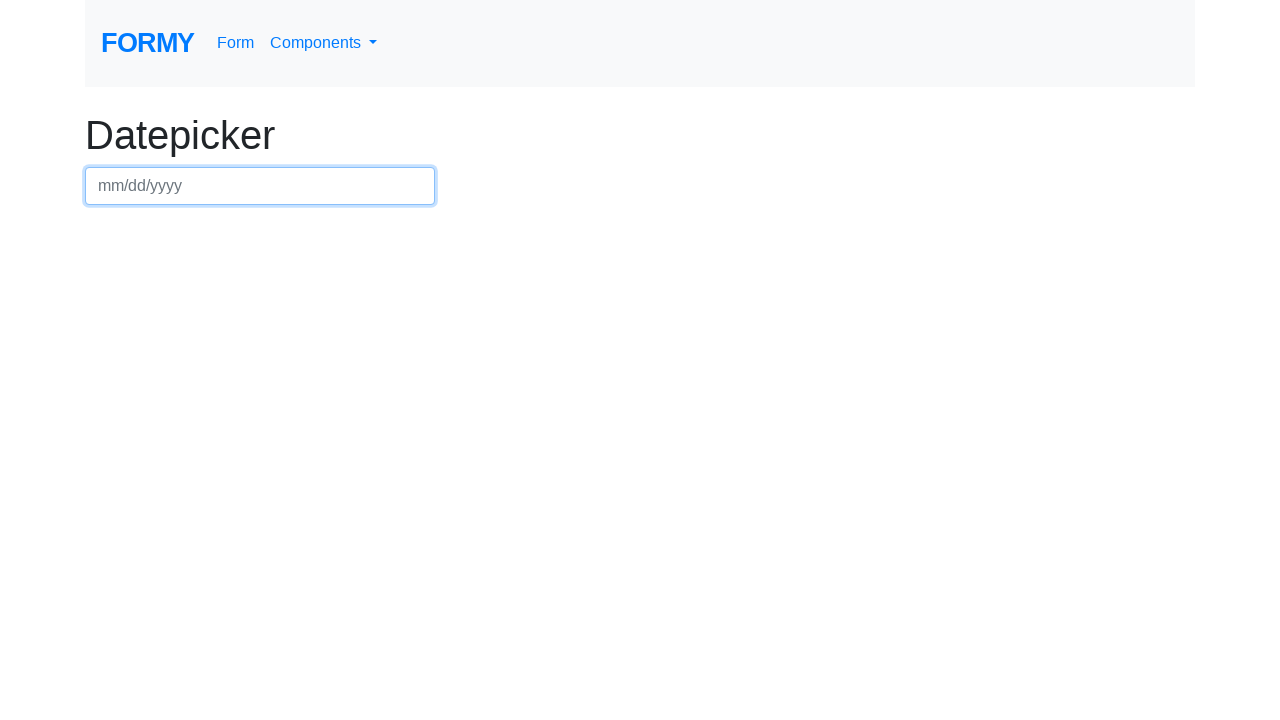

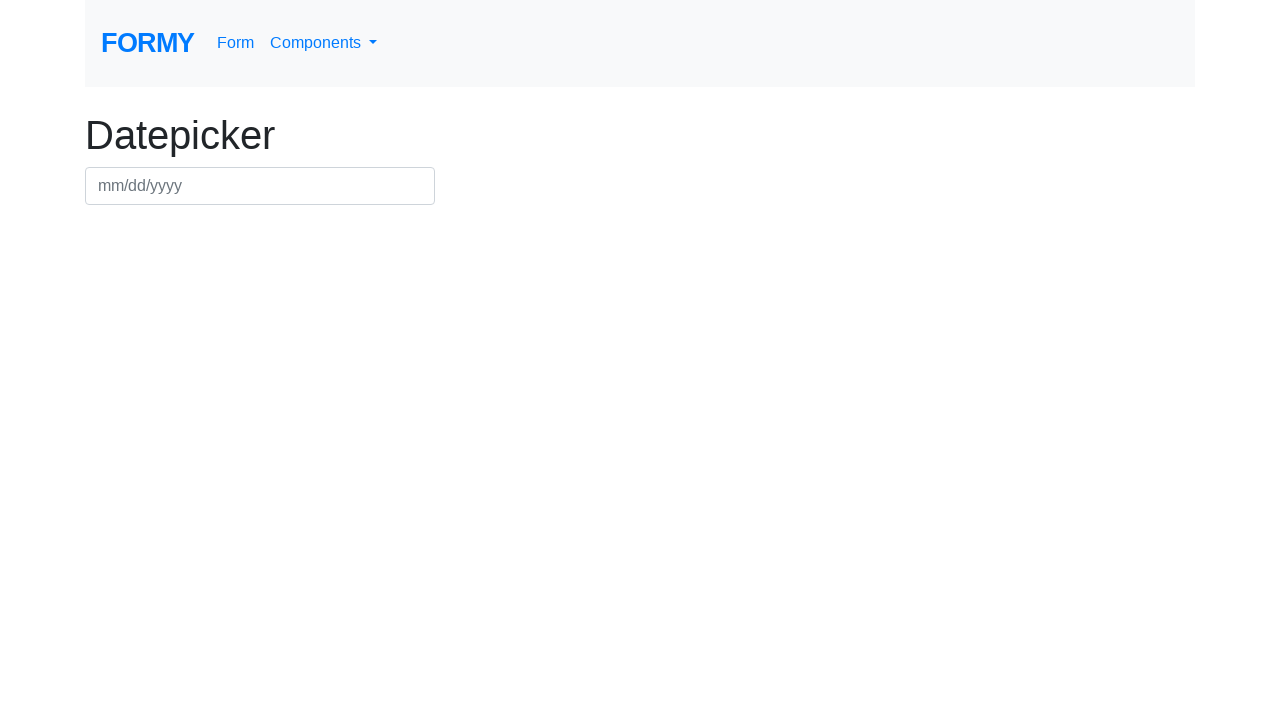